Tests drag and drop functionality by dragging an image element and dropping it into a target div

Starting URL: https://artoftesting.com/samplesiteforselenium

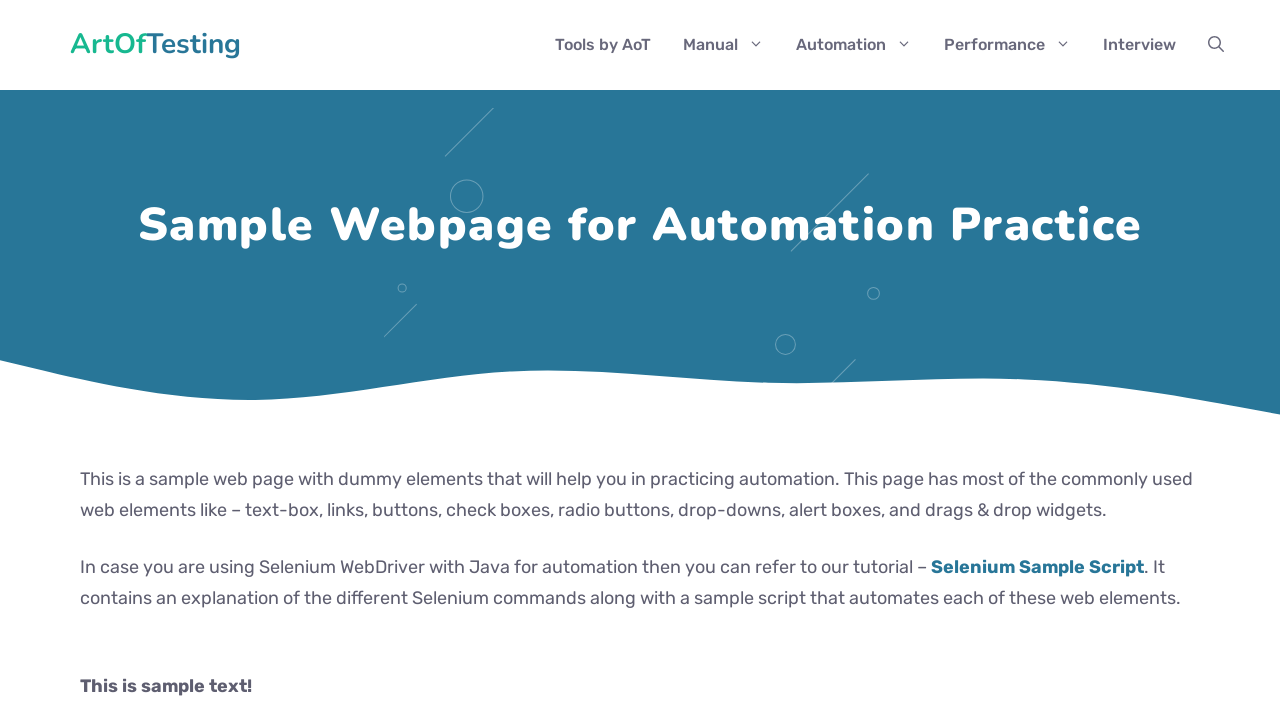

Scrolled to target drop zone element
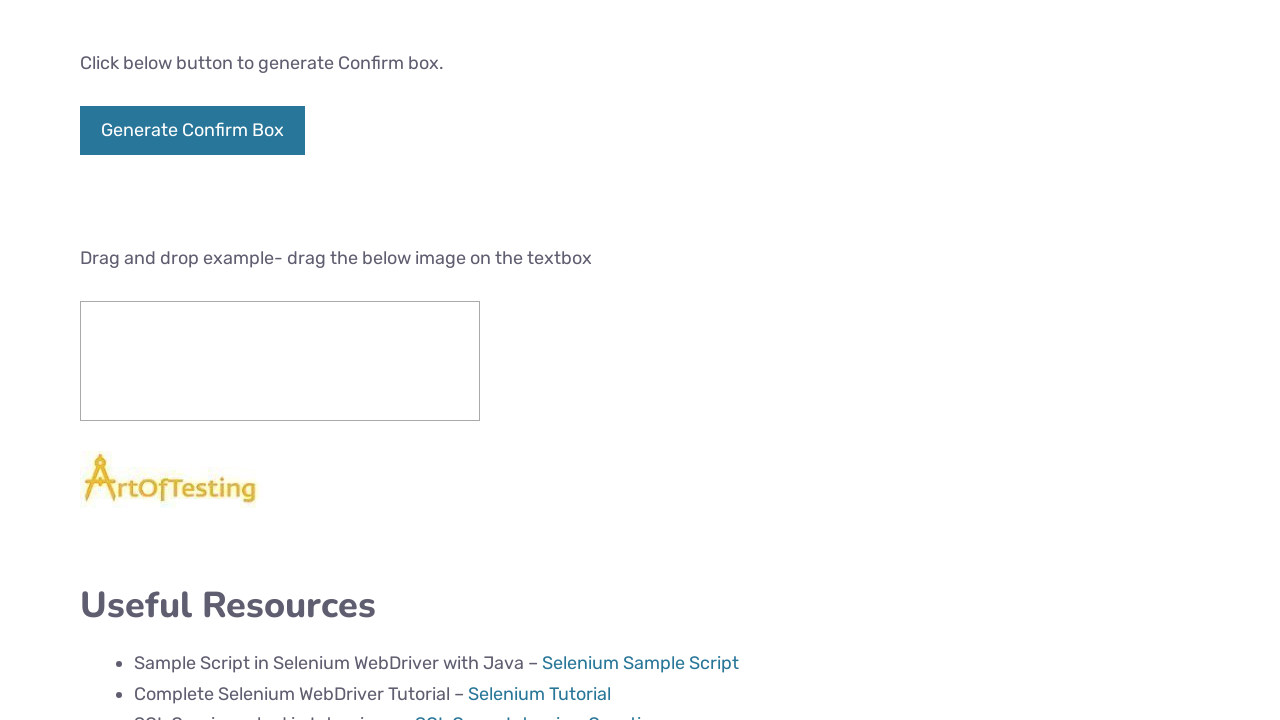

Dragged image element and dropped it into target div at (280, 361)
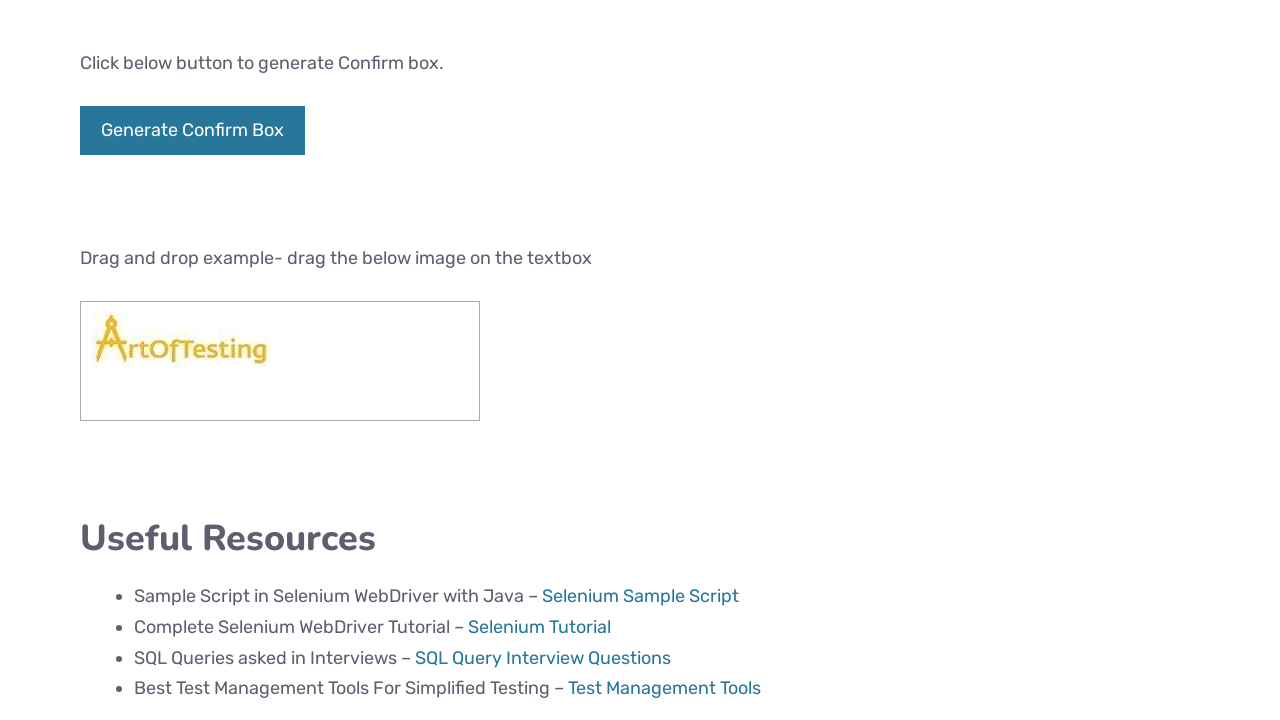

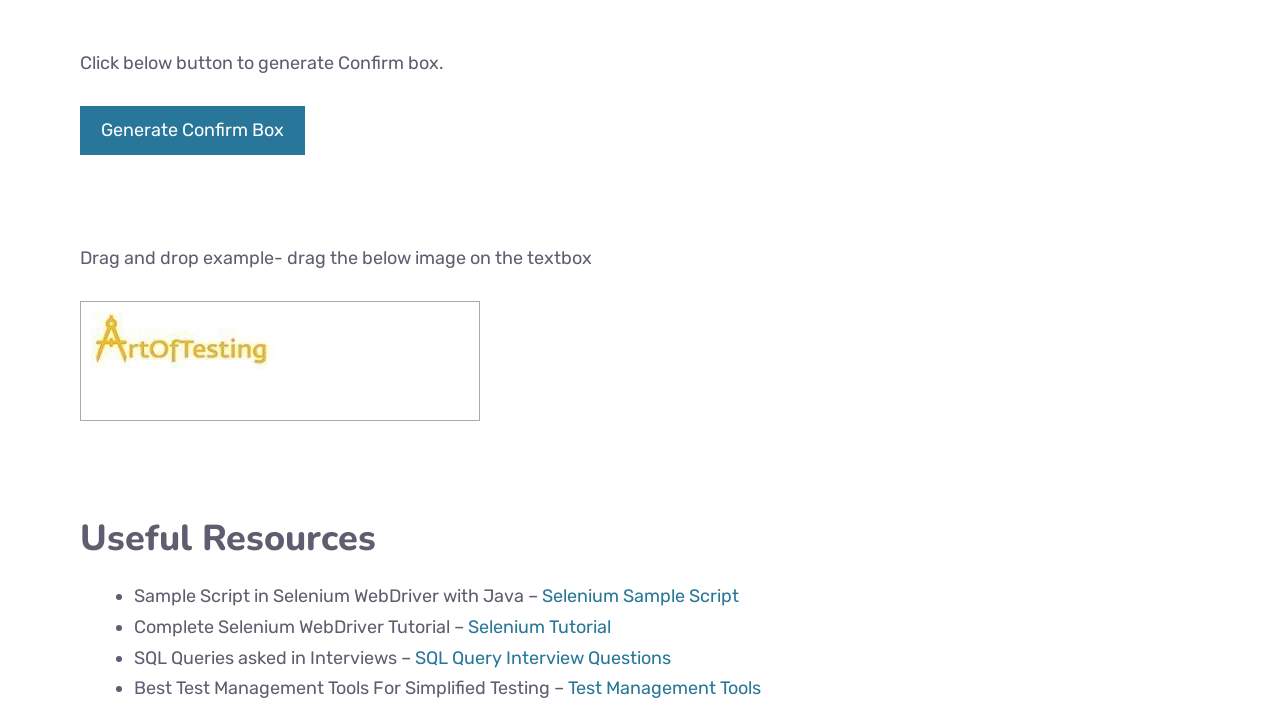